Tests adding multiple elements then deleting one, verifying the count of delete buttons

Starting URL: https://the-internet.herokuapp.com/add_remove_elements/

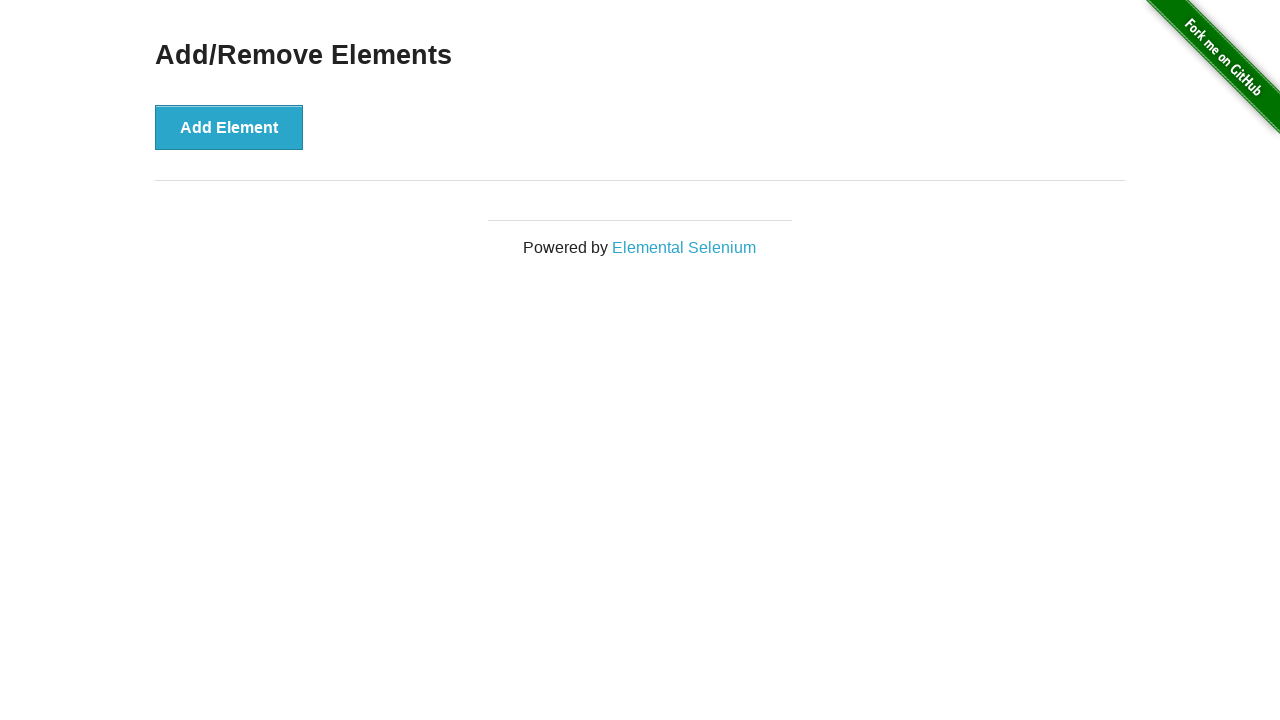

Clicked add element button (1st time) at (229, 127) on button[onclick='addElement()']
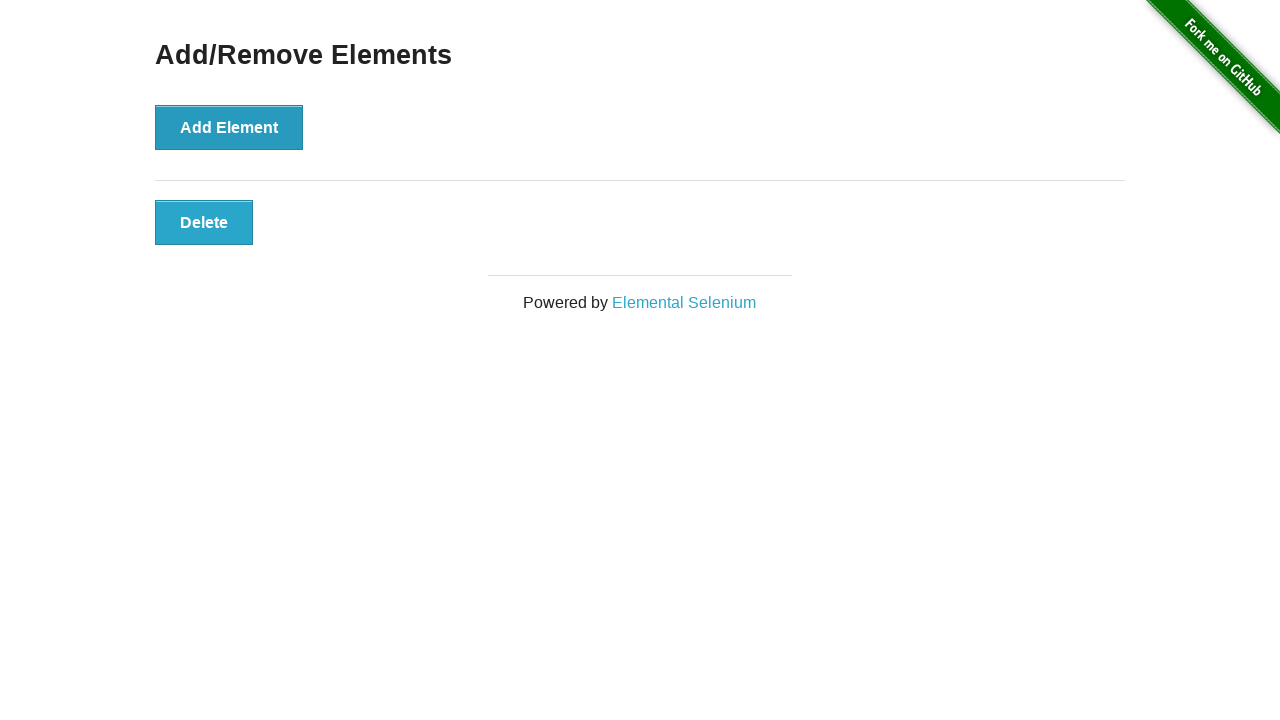

Clicked add element button (2nd time) at (229, 127) on button[onclick='addElement()']
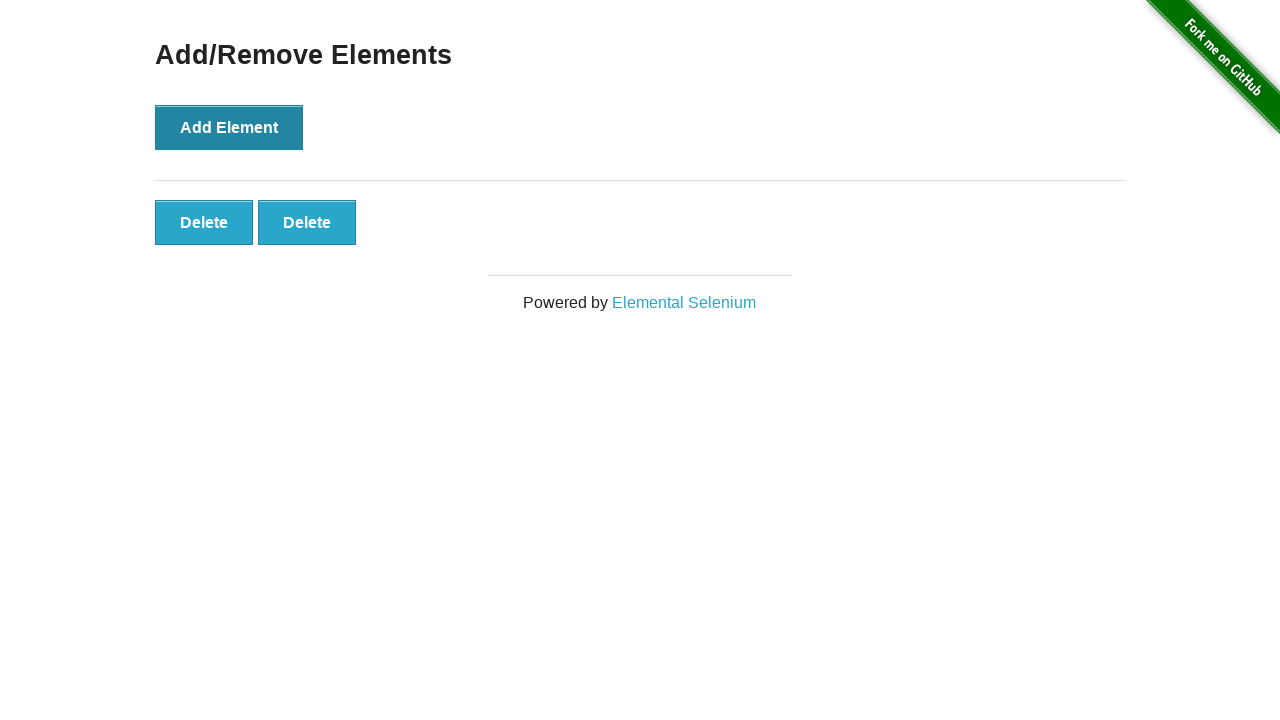

Clicked add element button (3rd time) at (229, 127) on button[onclick='addElement()']
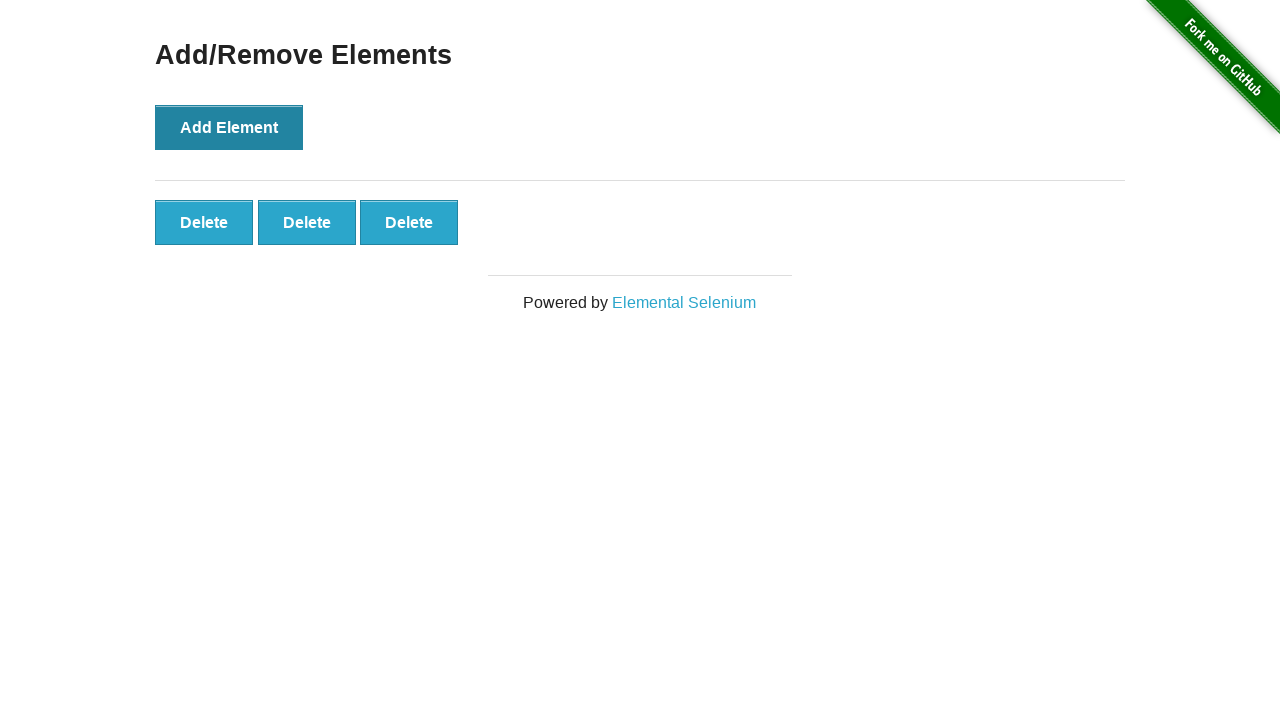

Verified all three delete buttons are present
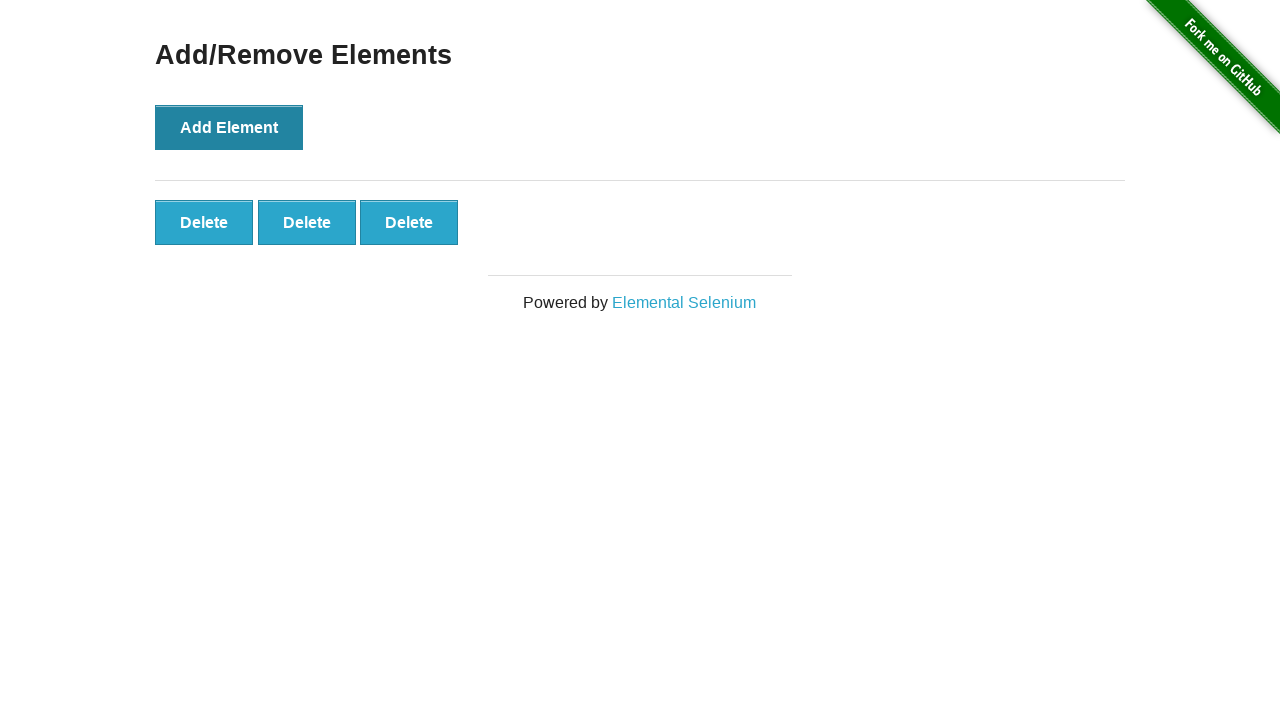

Clicked delete button for first element at (204, 222) on .added-manually >> nth=0
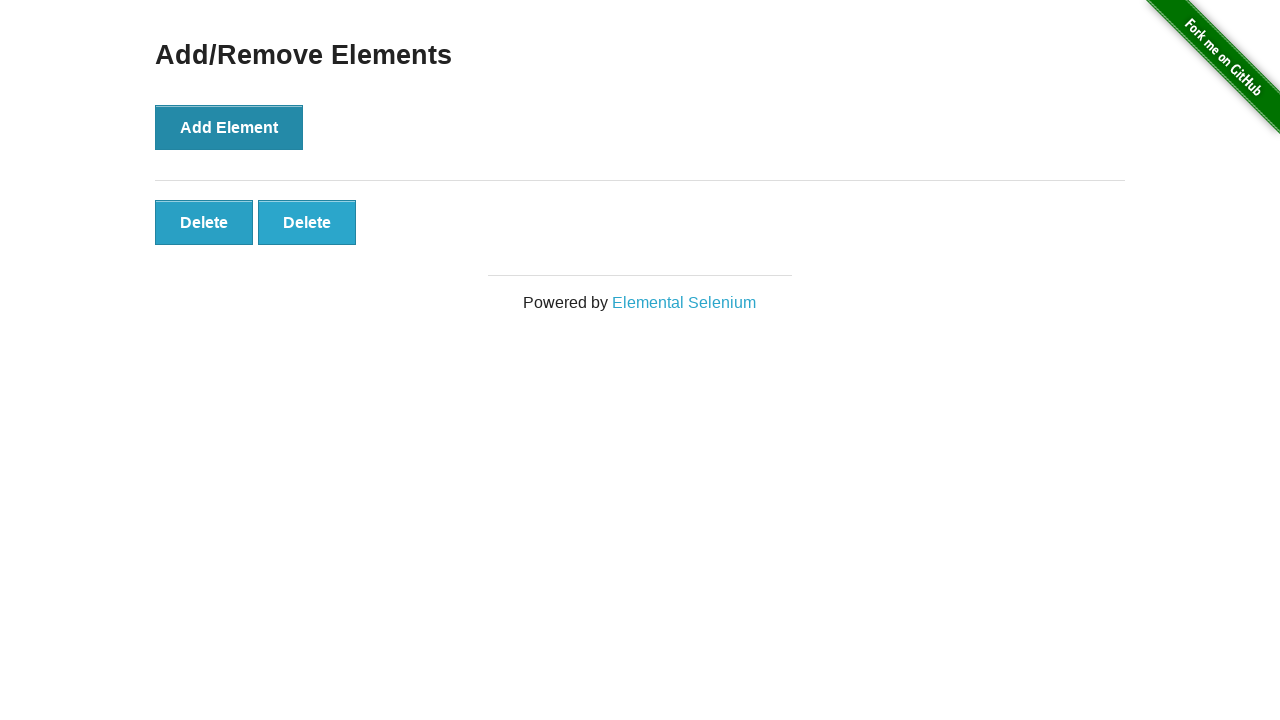

Verified two delete buttons remain after deletion
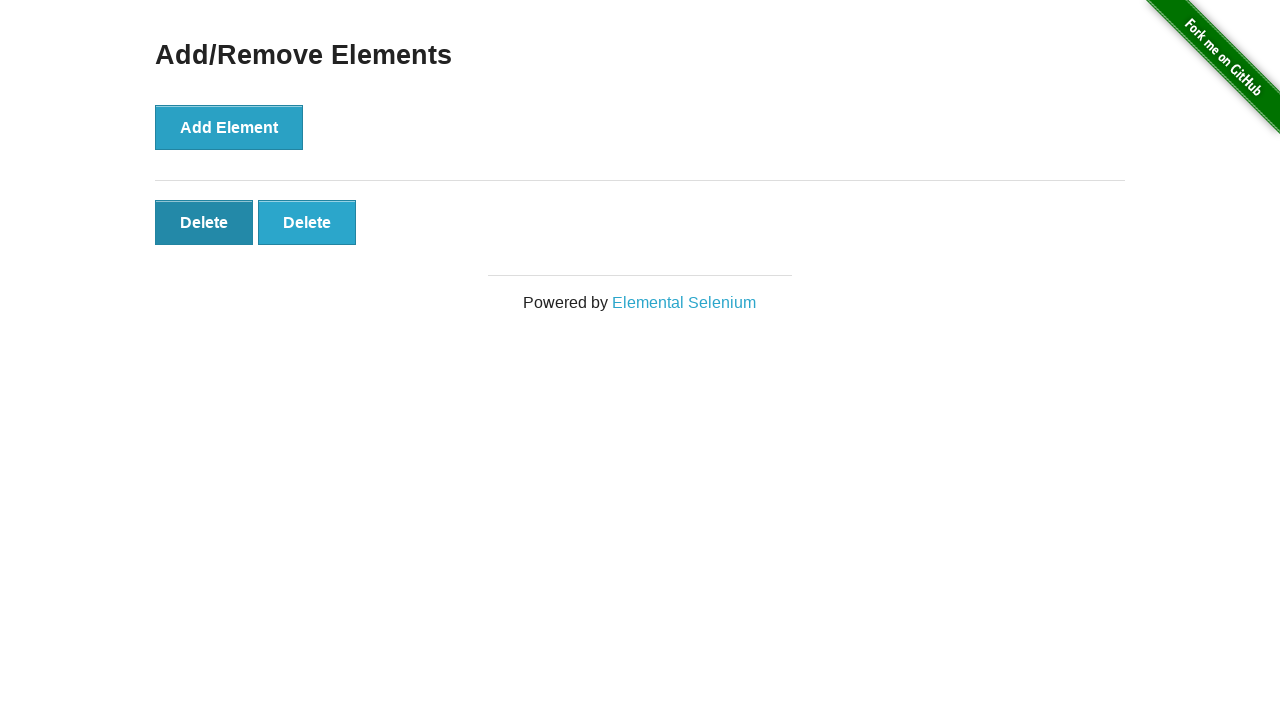

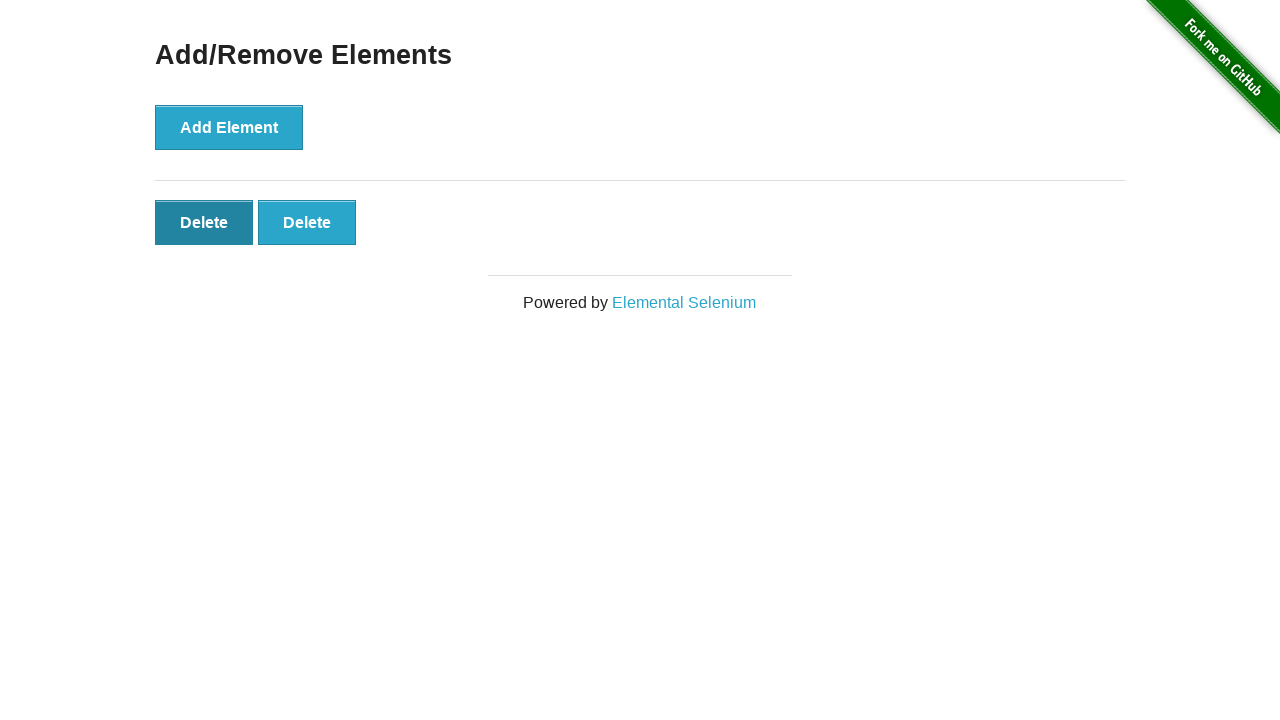